Tests that the OrangeHRM login page loads correctly by verifying the page title matches "OrangeHRM"

Starting URL: https://opensource-demo.orangehrmlive.com/web/index.php/auth/login

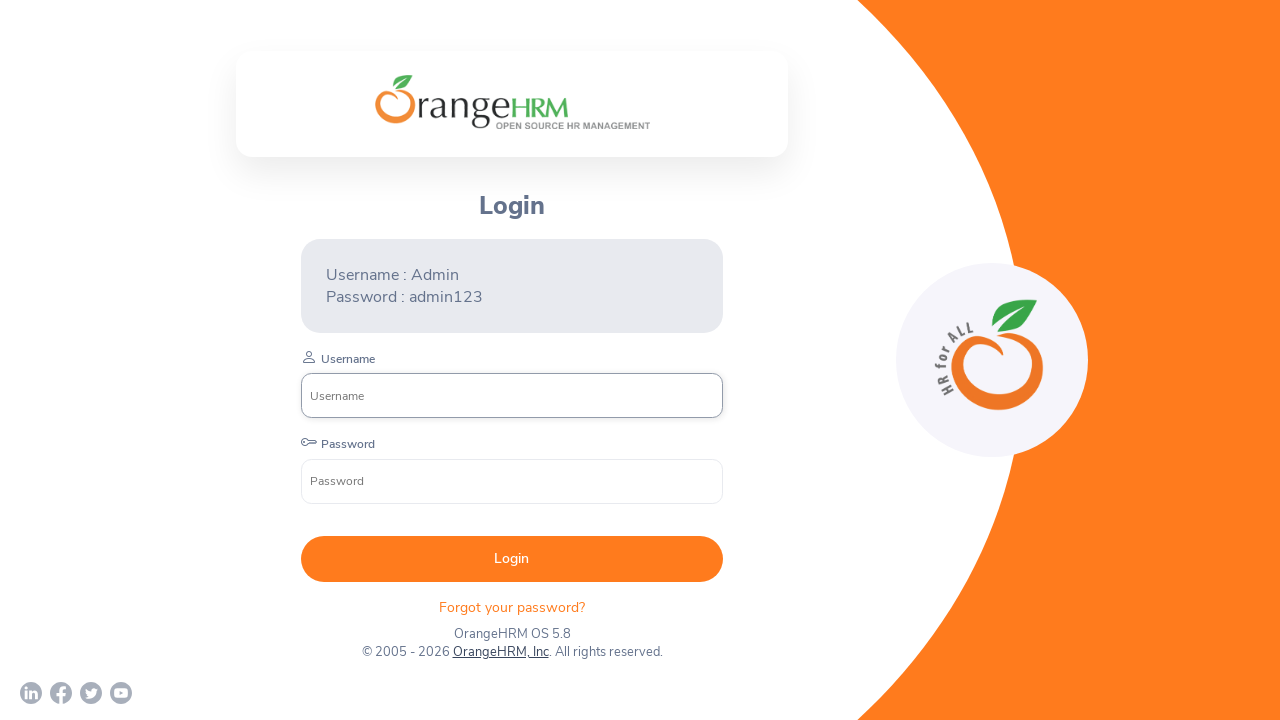

Waited for page to reach domcontentloaded state
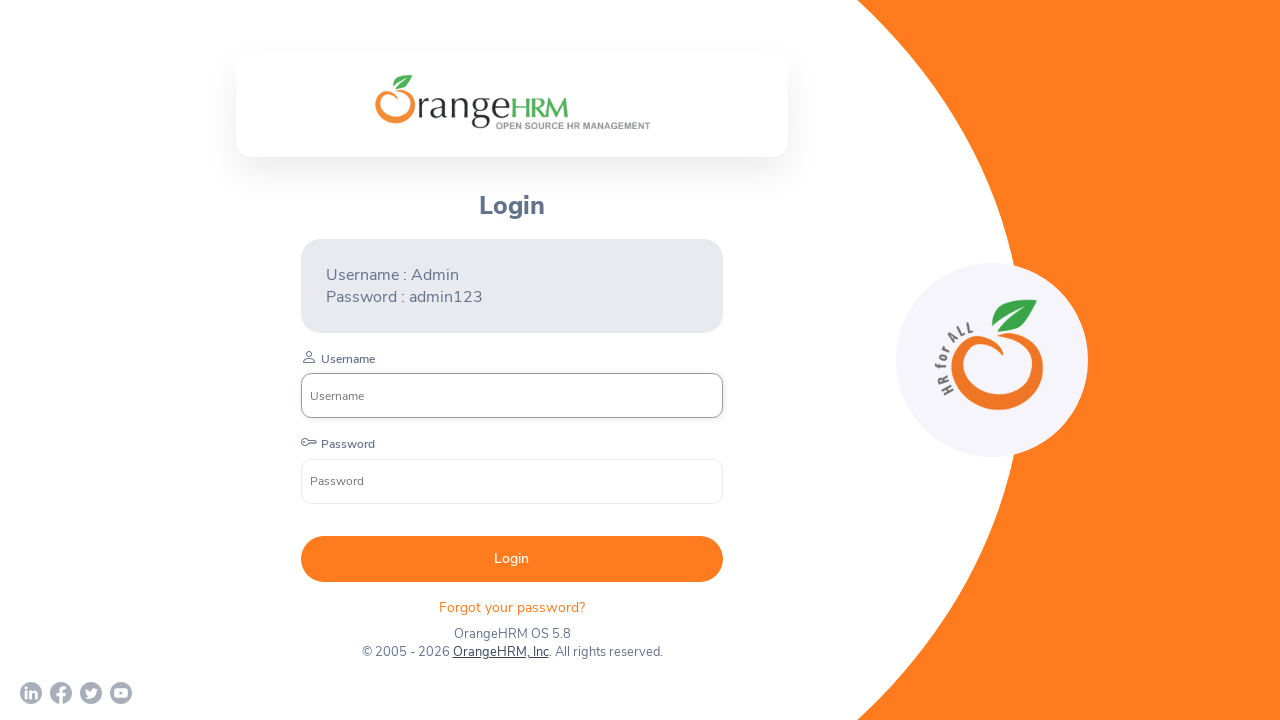

Verified page title matches 'OrangeHRM'
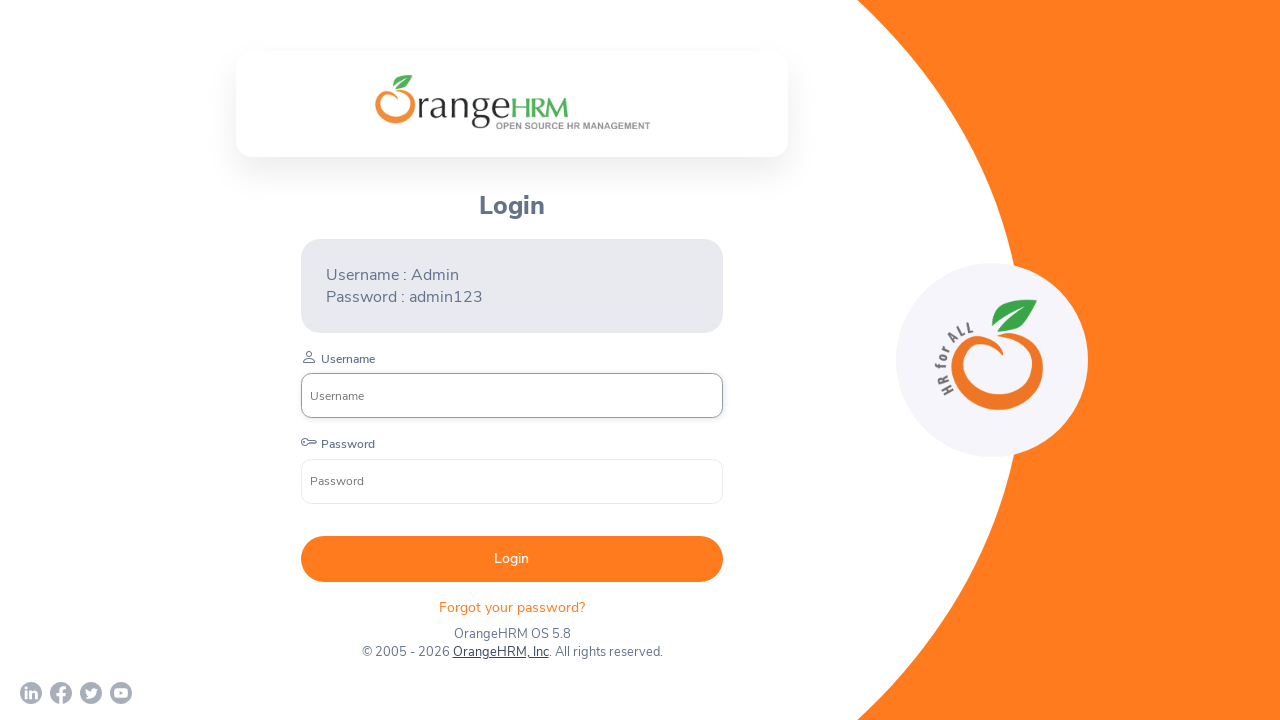

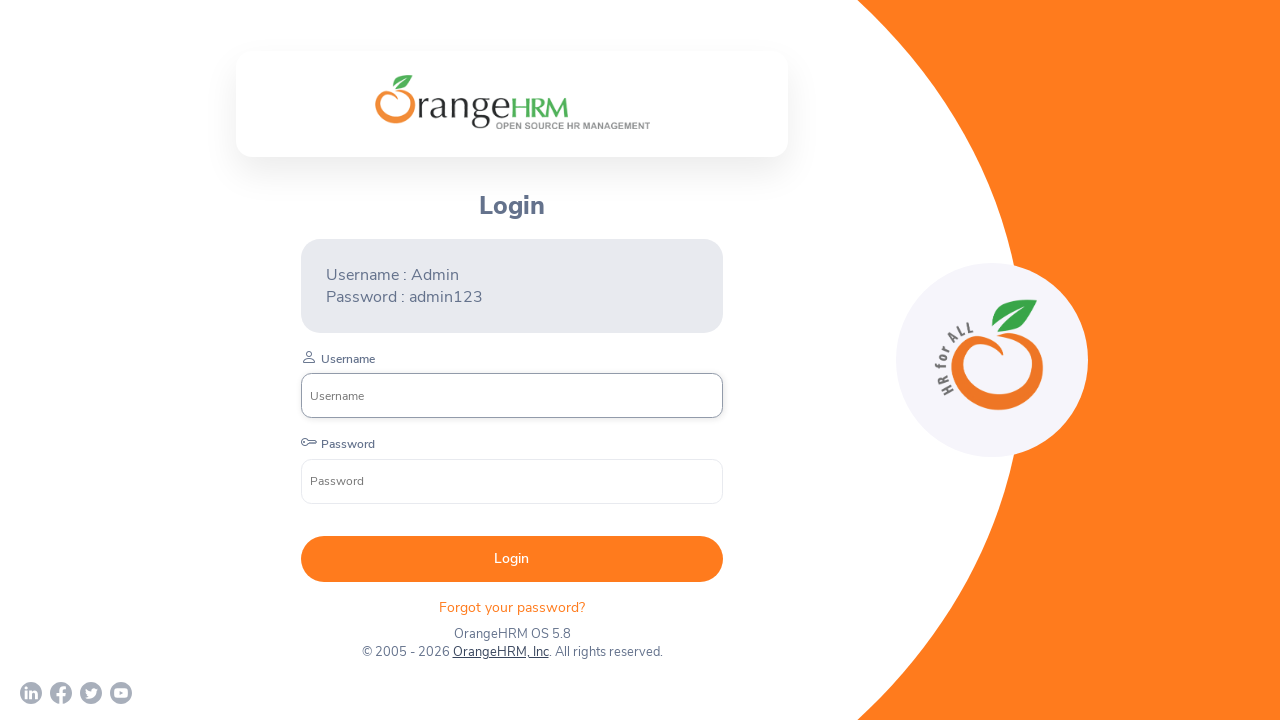